Tests drag and drop functionality by dragging a "Mobile Charger" element and dropping it onto the "Mobile Accessories" target area

Starting URL: https://demoapps.qspiders.com/ui/dragDrop/dragToCorrect?sublist=2

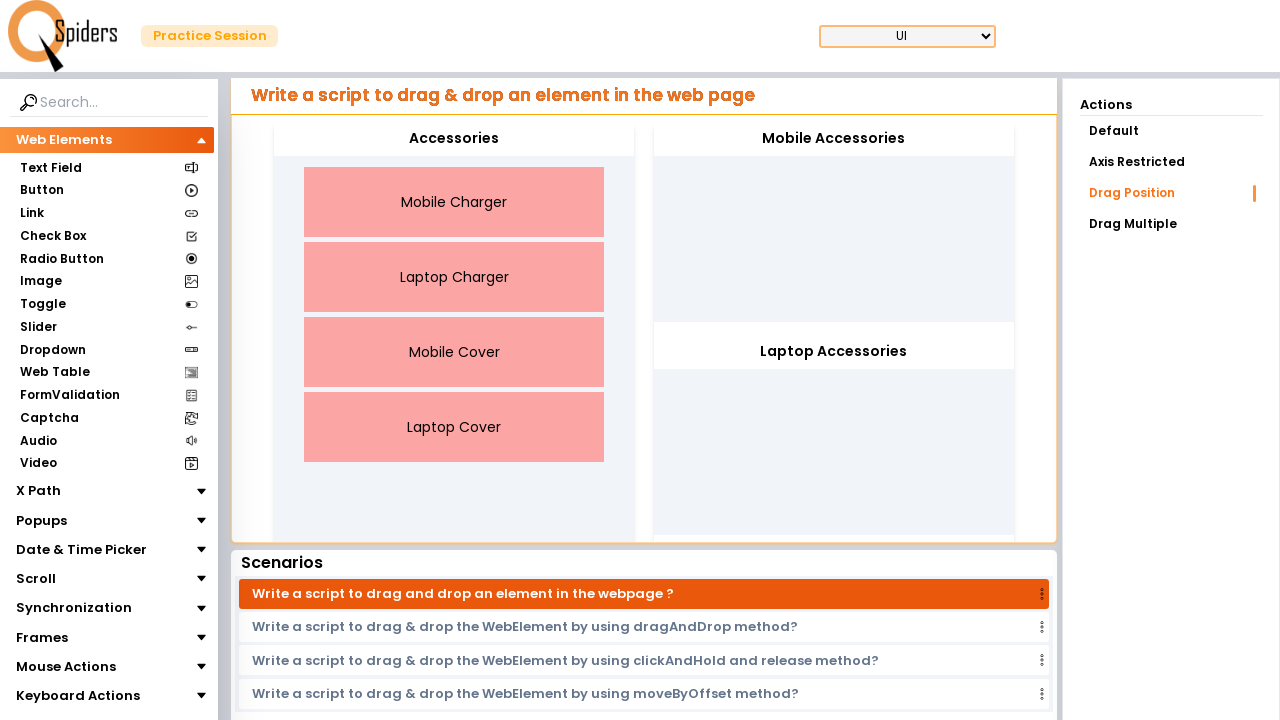

Located Mobile Charger source element
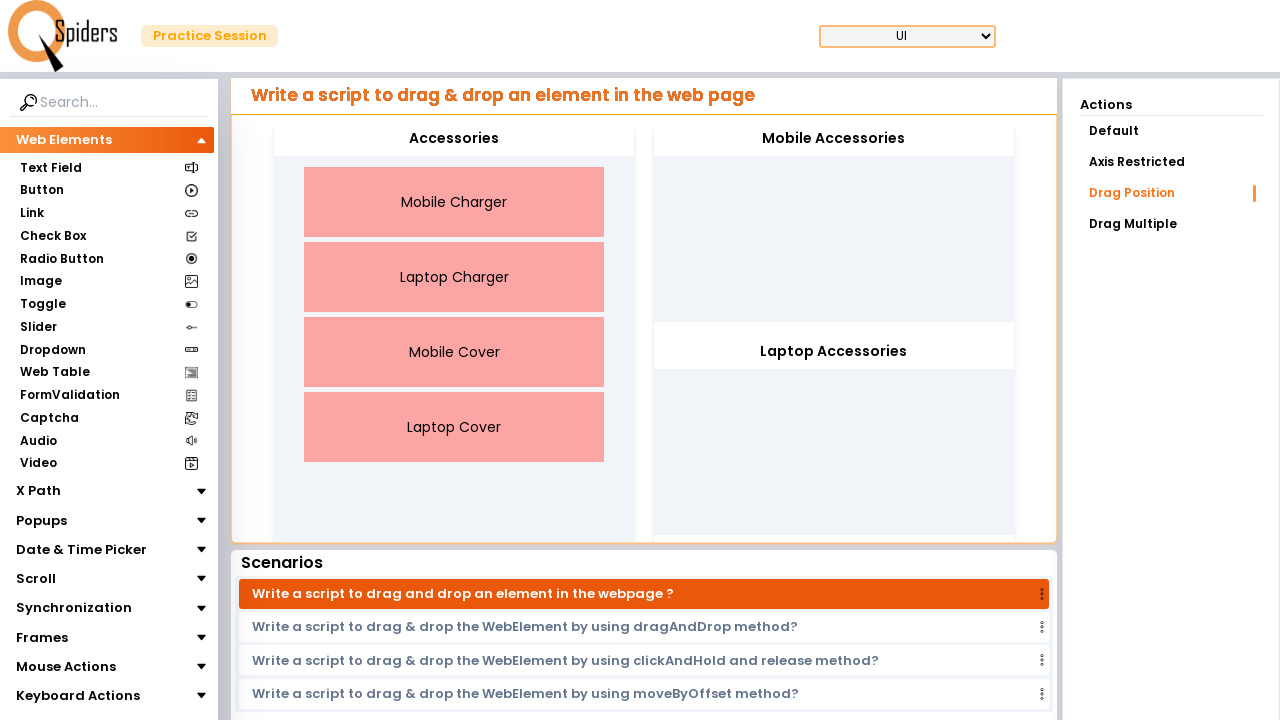

Located Mobile Accessories target element
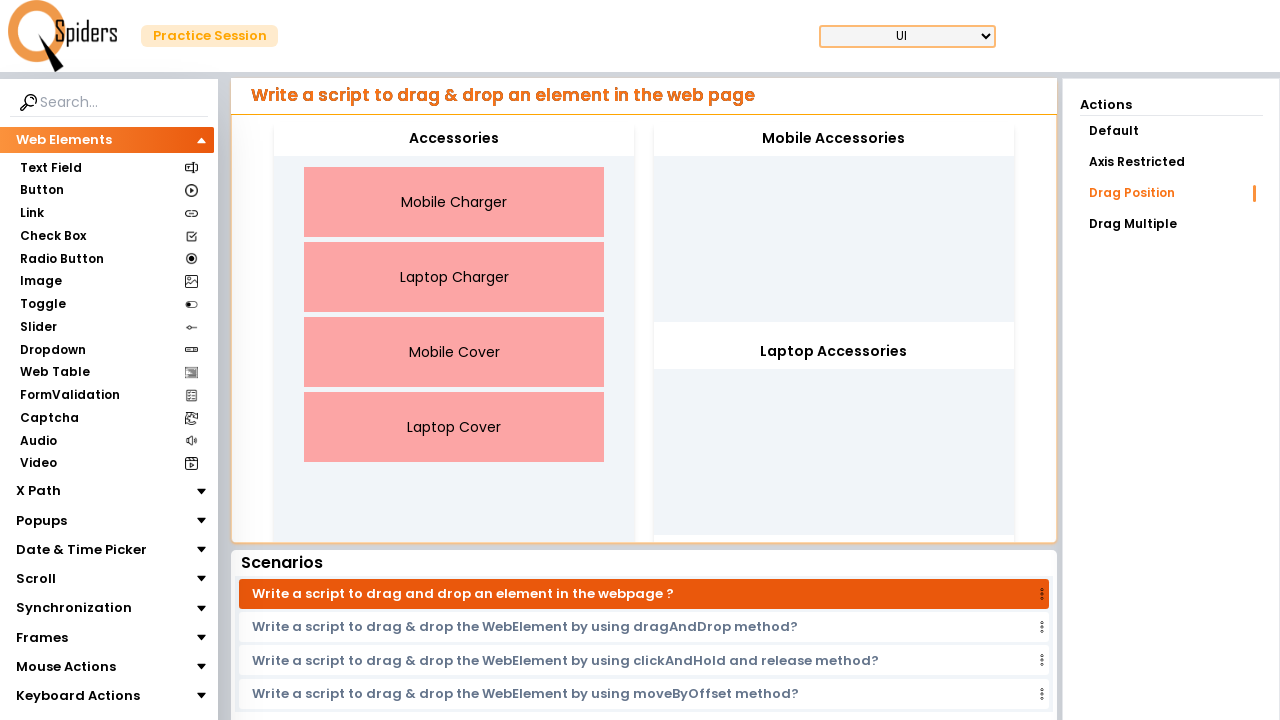

Dragged Mobile Charger element to Mobile Accessories target area at (834, 139)
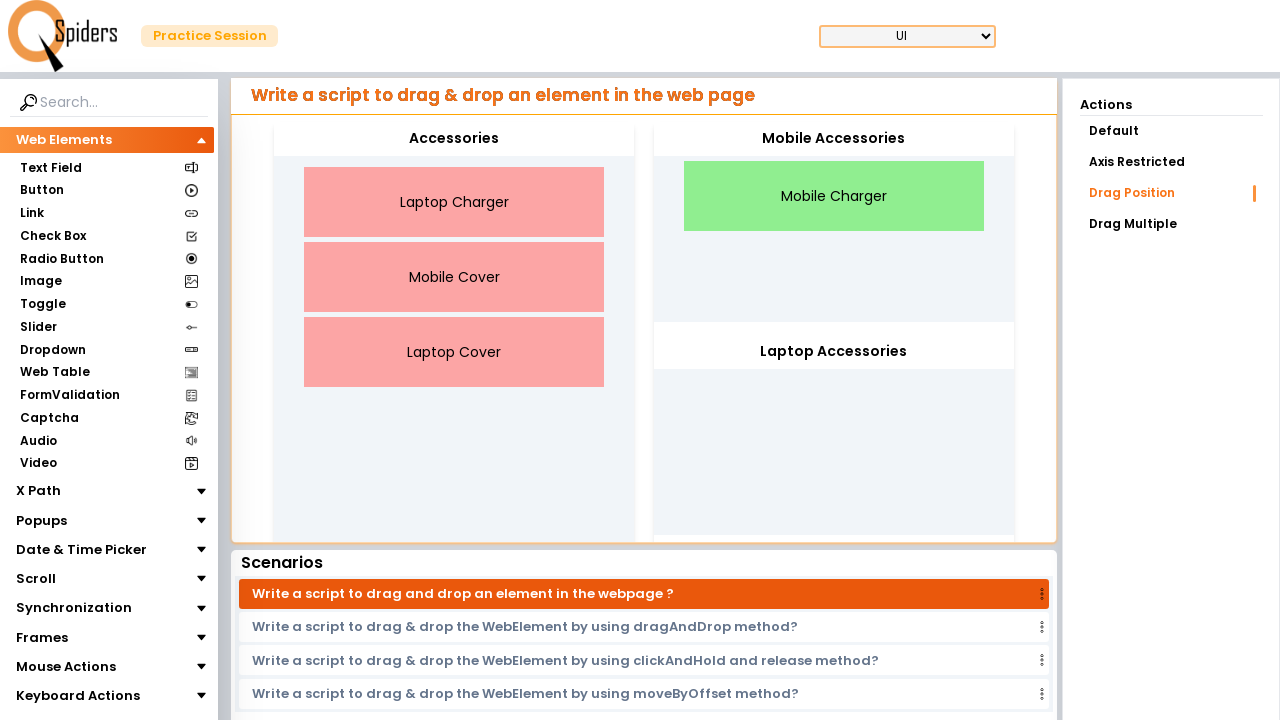

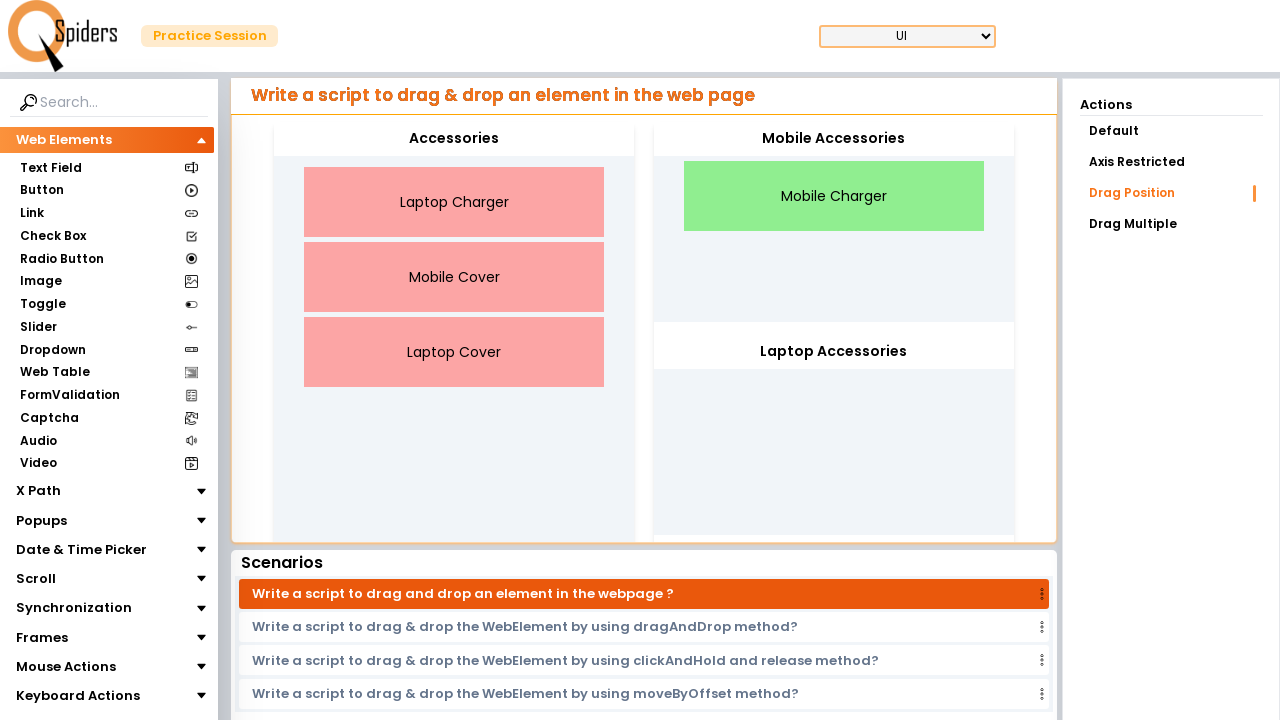